Navigates to a Ukrainian online store and clicks on the "Болгарки" (Angle grinders) category link

Starting URL: https://japan-ukraine.com/ua/

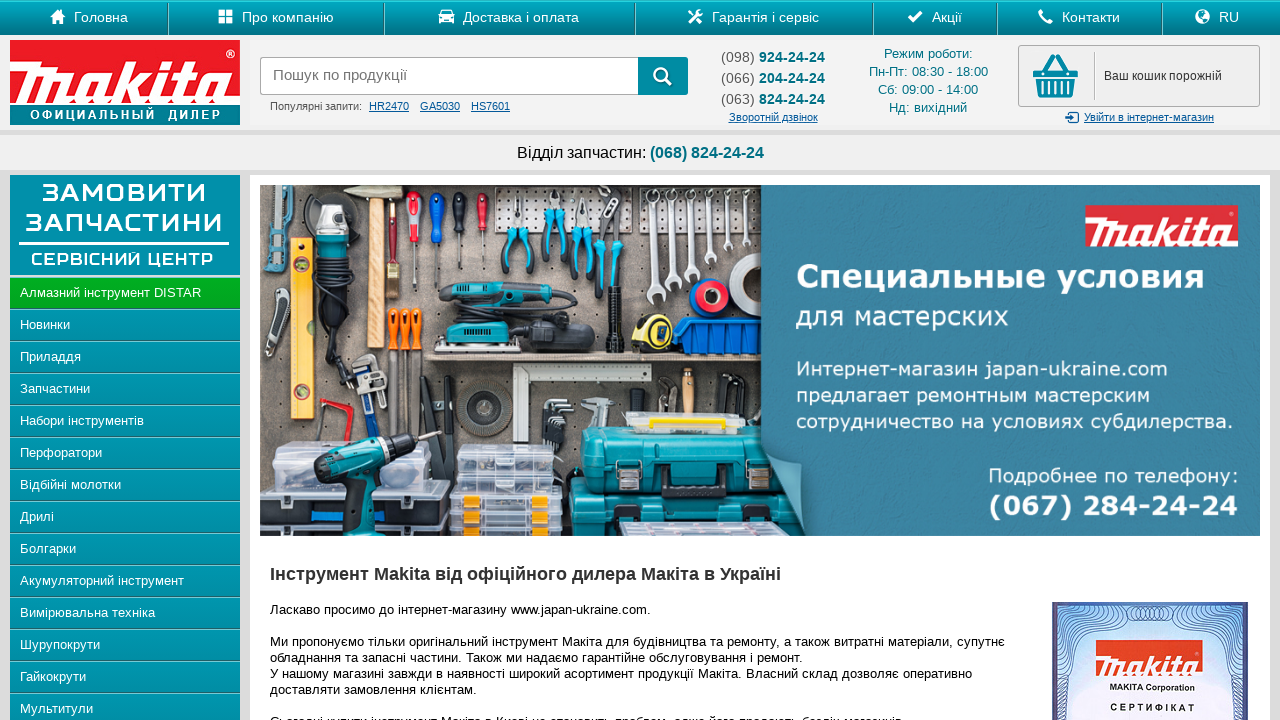

Navigated to Ukrainian online store homepage
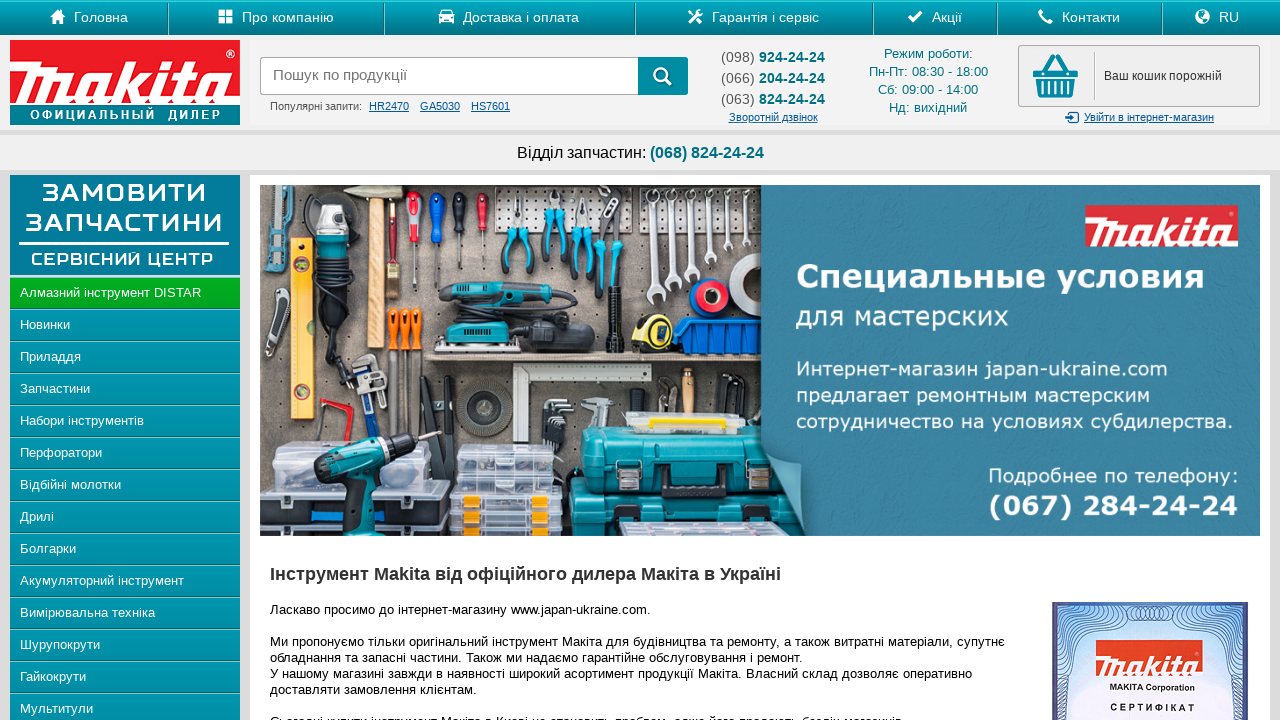

Clicked on 'Болгарки' (Angle grinders) category link at (125, 549) on xpath=//a[text() = 'Болгарки']
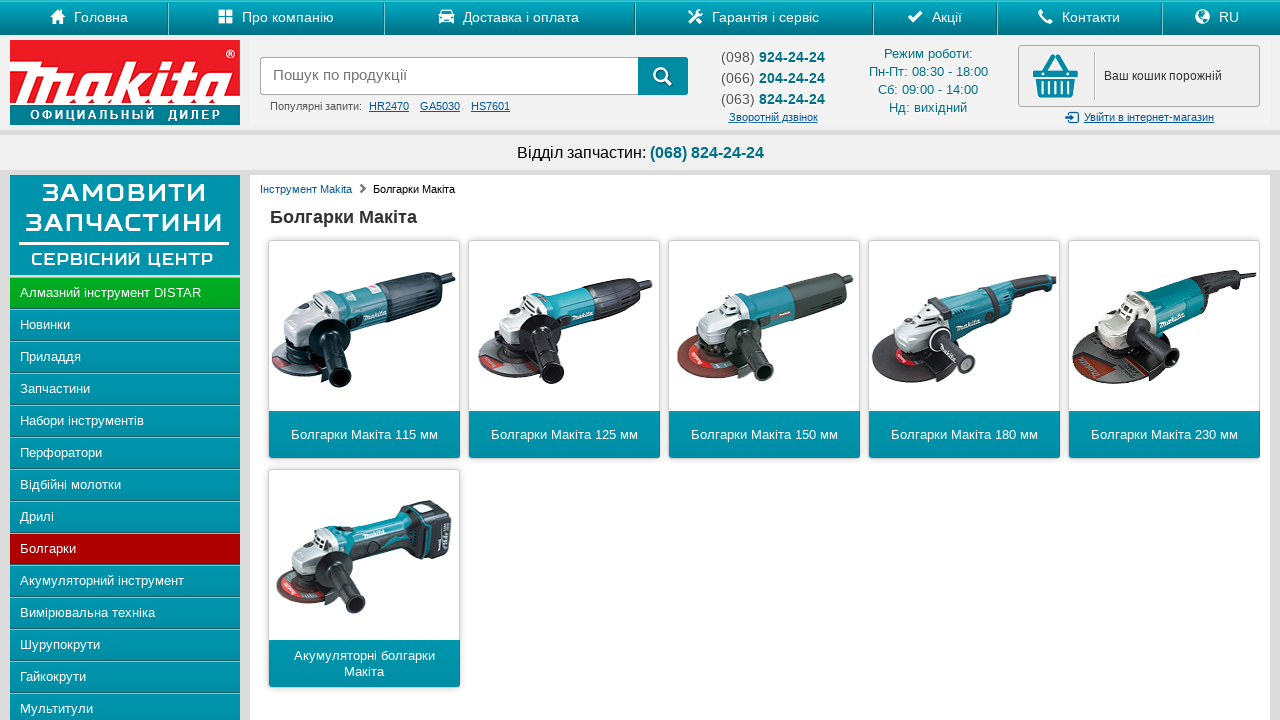

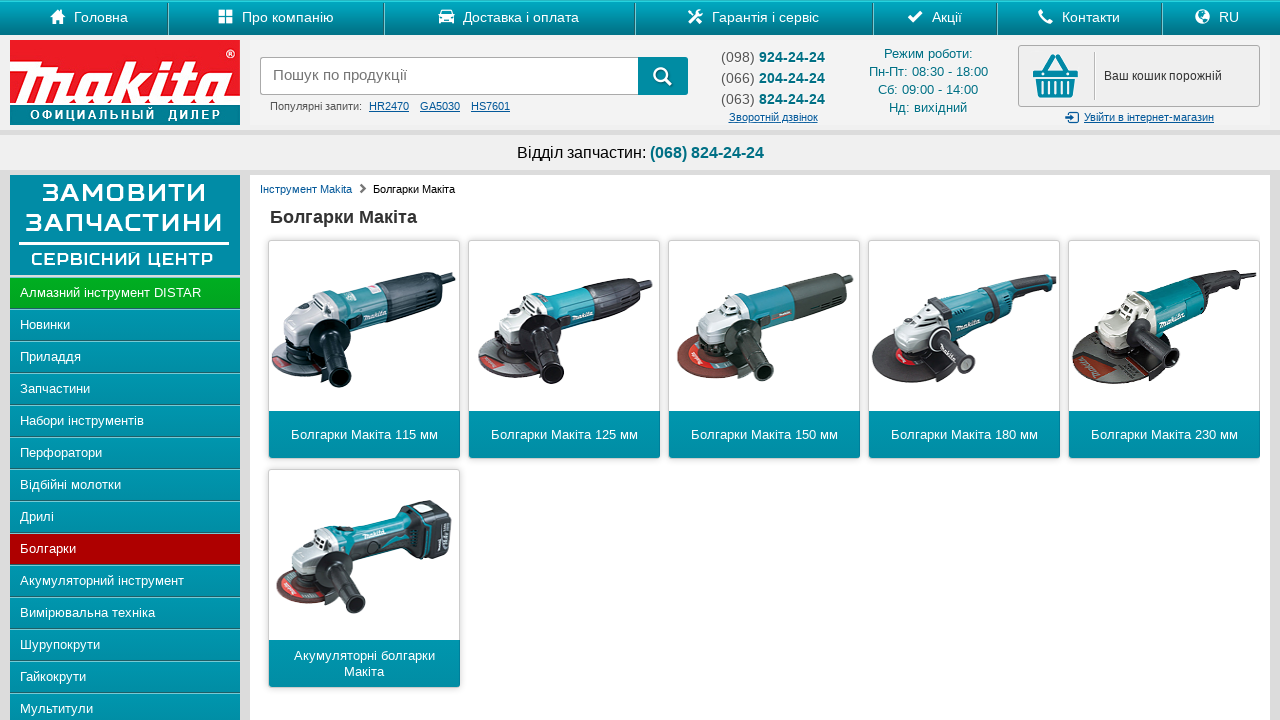